Tests a math-based form interaction by reading two numbers displayed on the page, calculating their sum, selecting the result from a dropdown, and submitting the form.

Starting URL: http://suninjuly.github.io/selects2.html

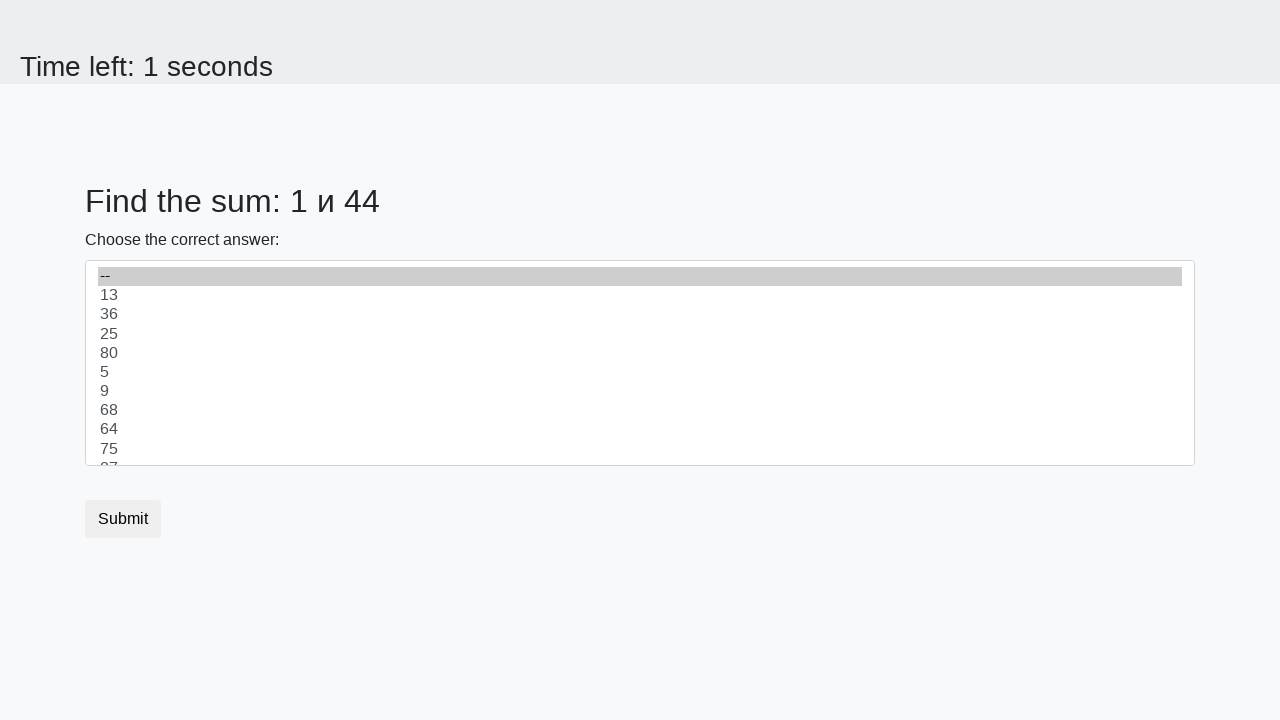

Navigated to the math form page
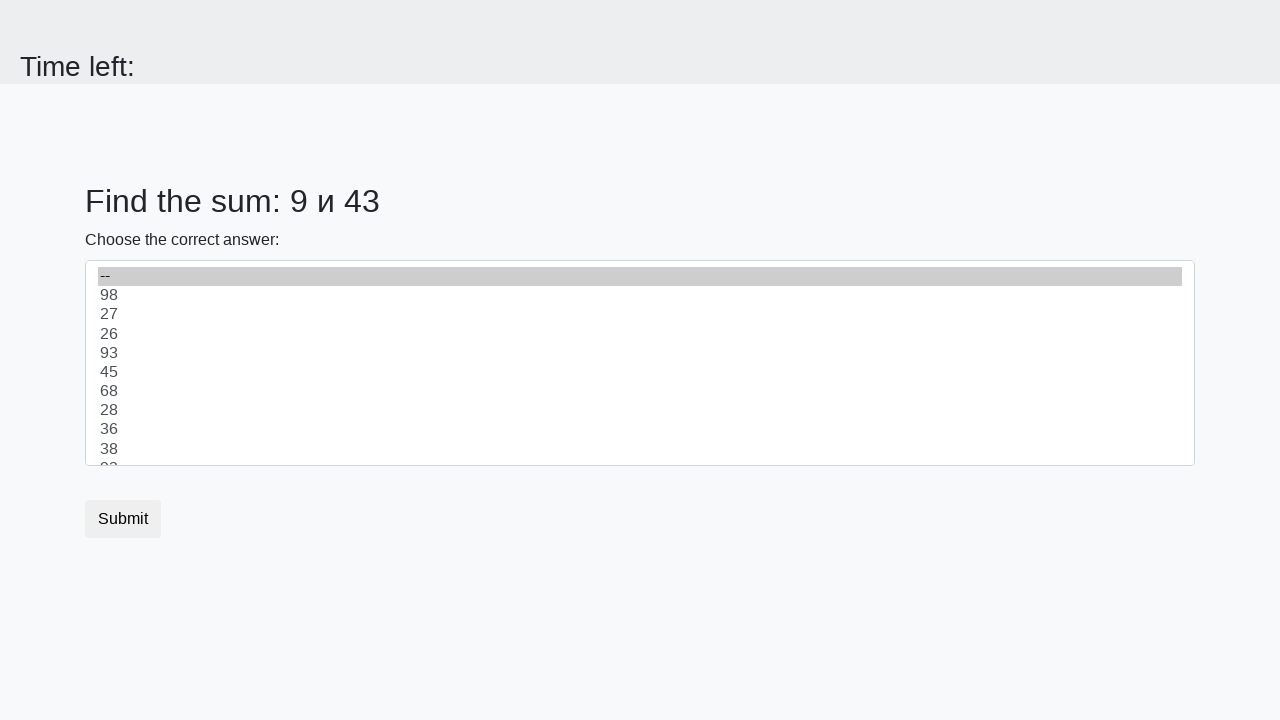

Retrieved first number from page
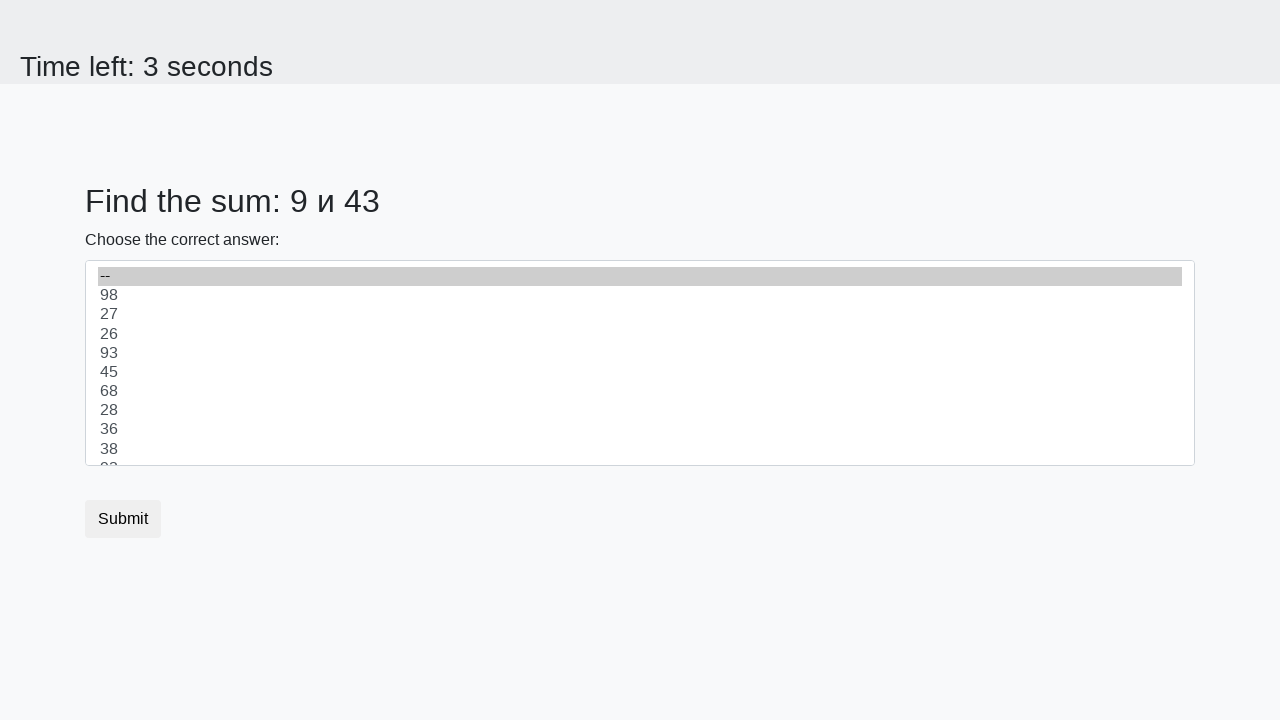

Retrieved second number from page
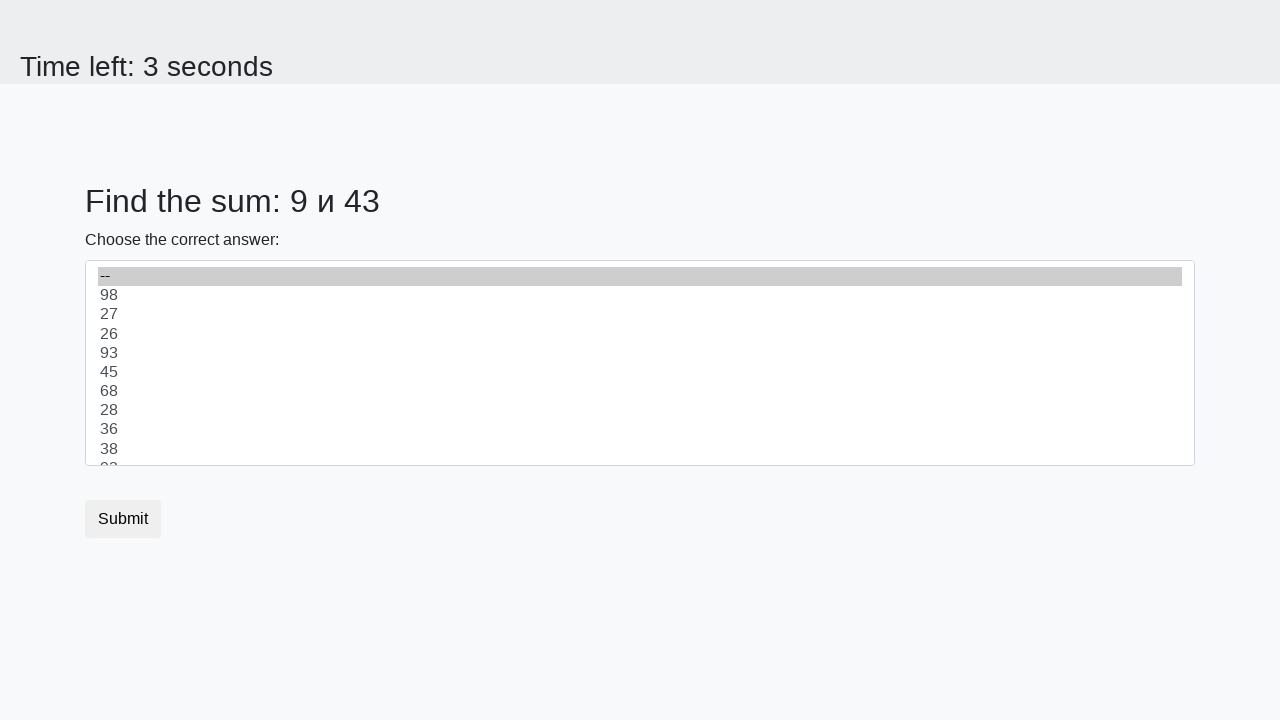

Calculated sum of 9 + 43 = 52
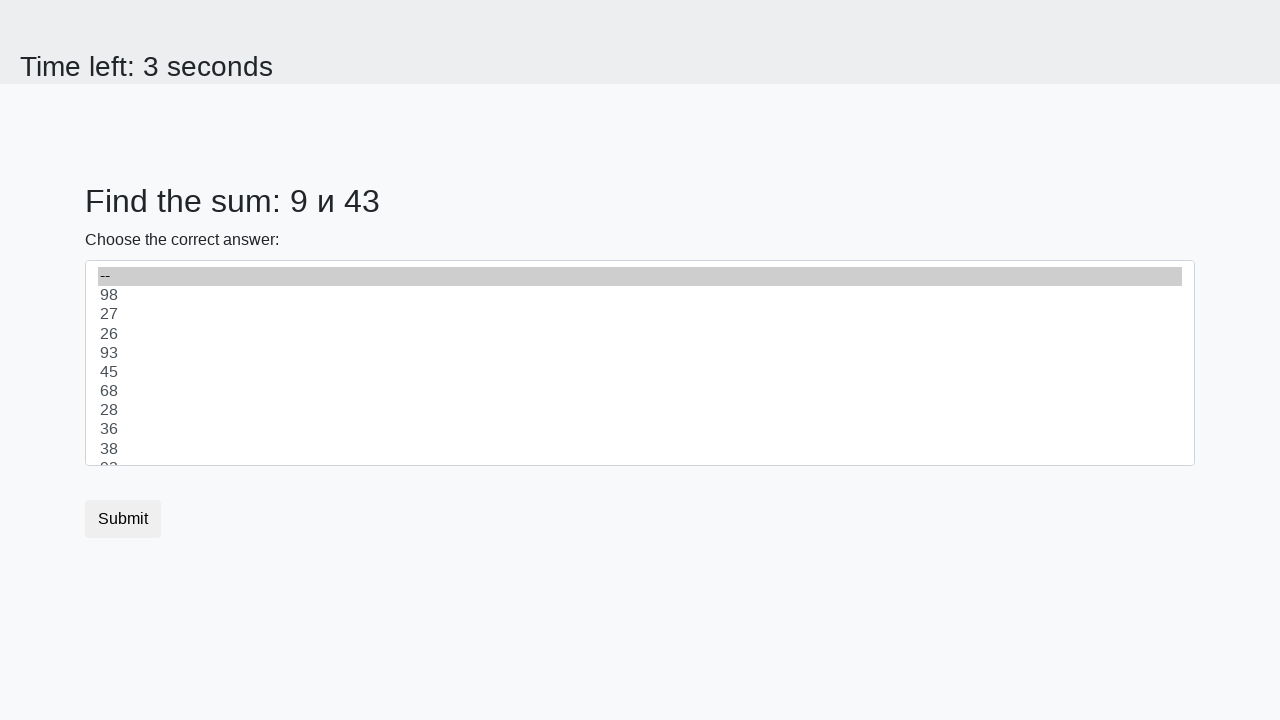

Selected calculated sum 52 from dropdown on #dropdown
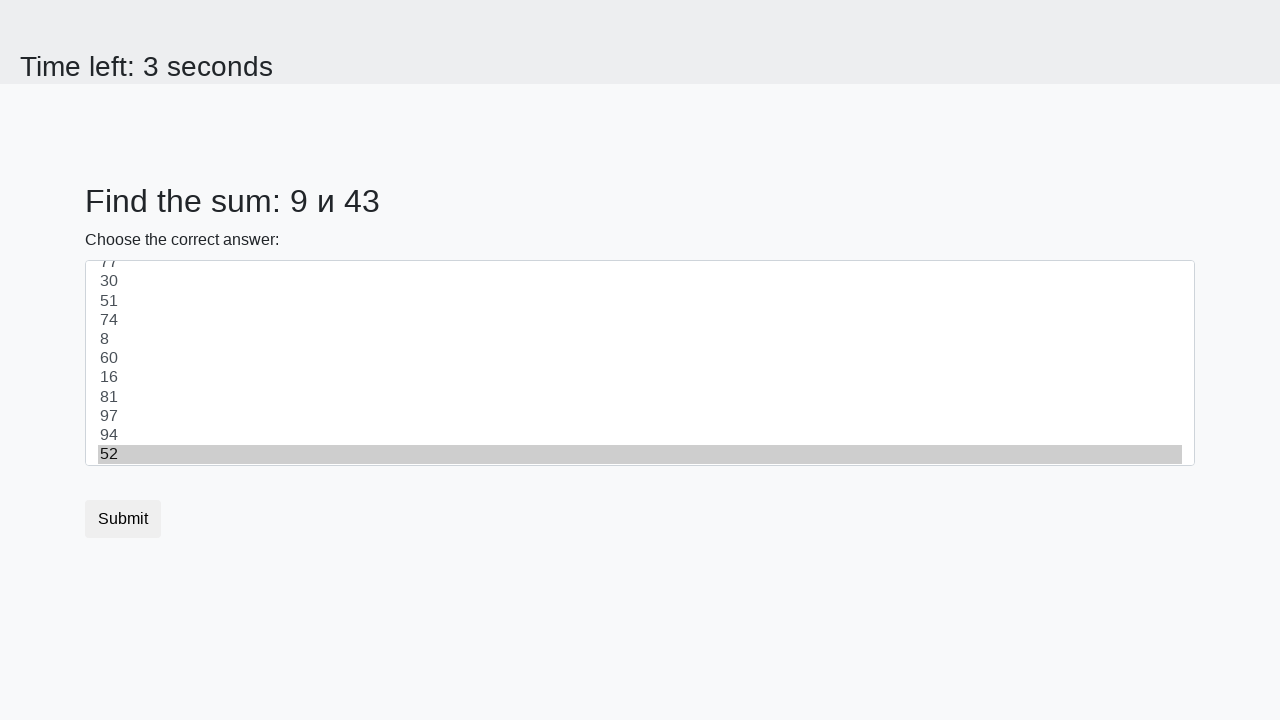

Clicked submit button to submit form at (123, 519) on button[type='submit']
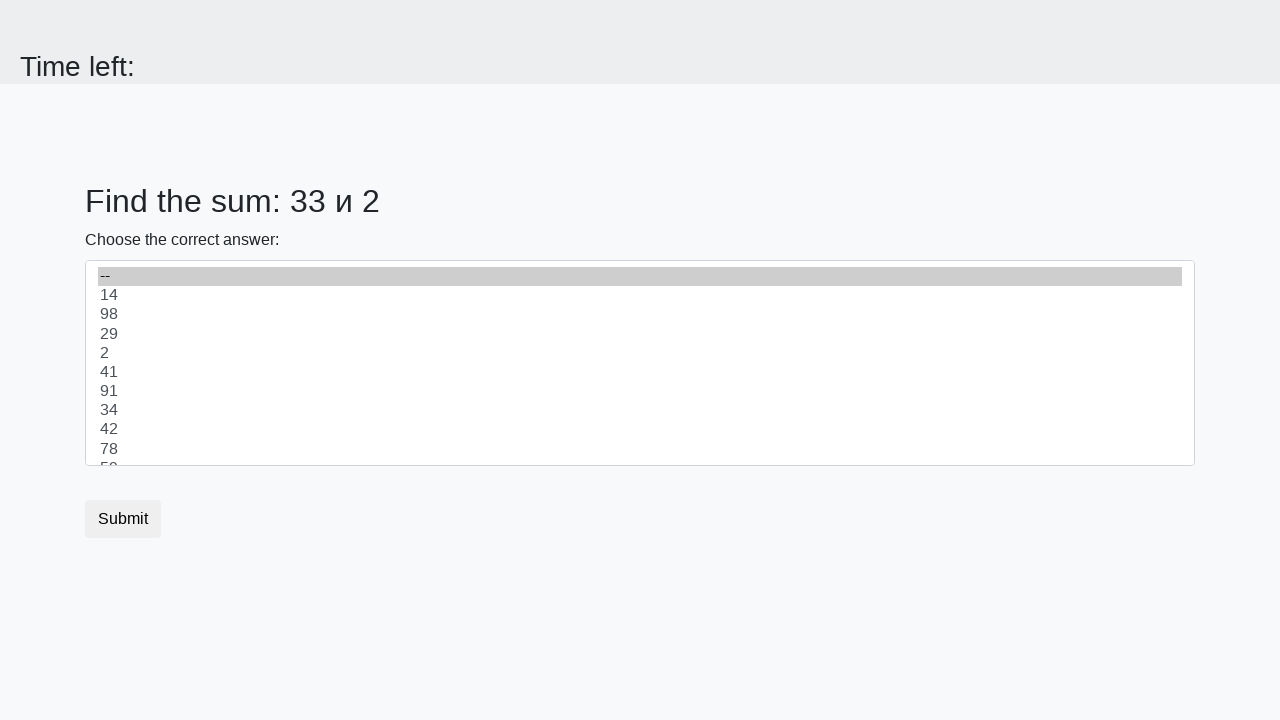

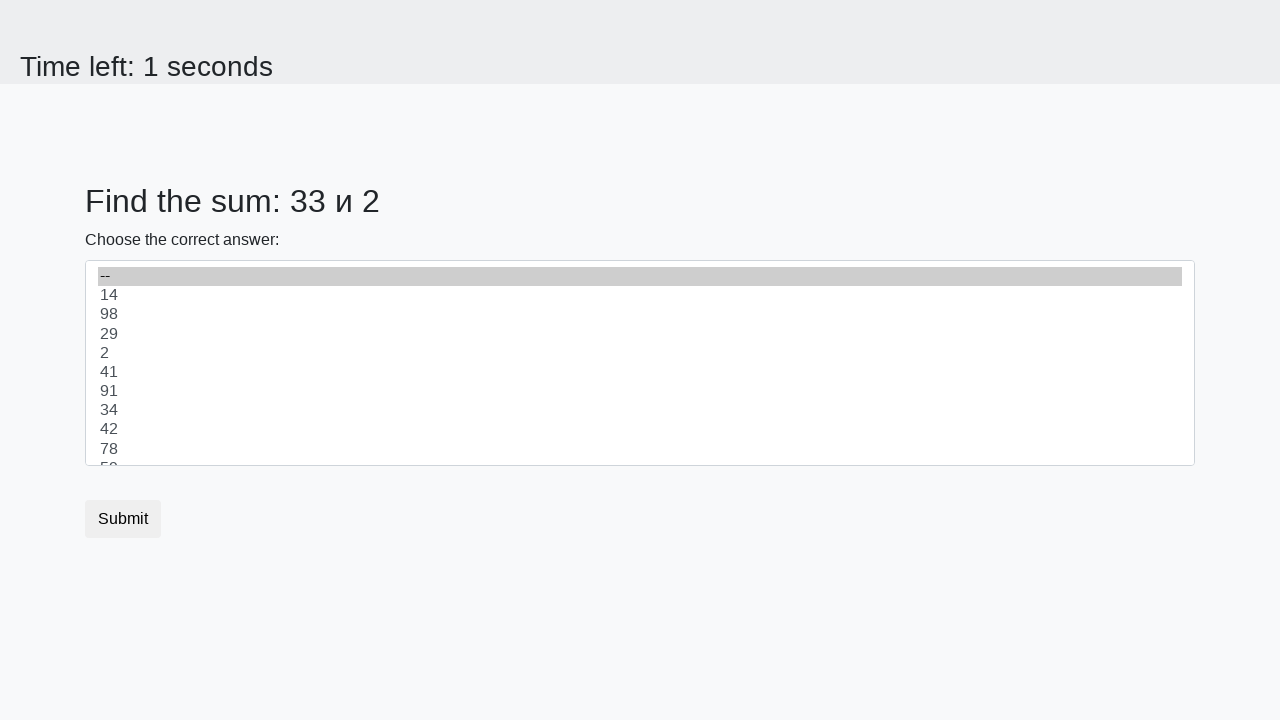